Navigates to BC Parks homepage and clicks on "Find a park" menu item to verify it redirects to the find-a-park page with correct URL and title

Starting URL: https://bcparks.ca/

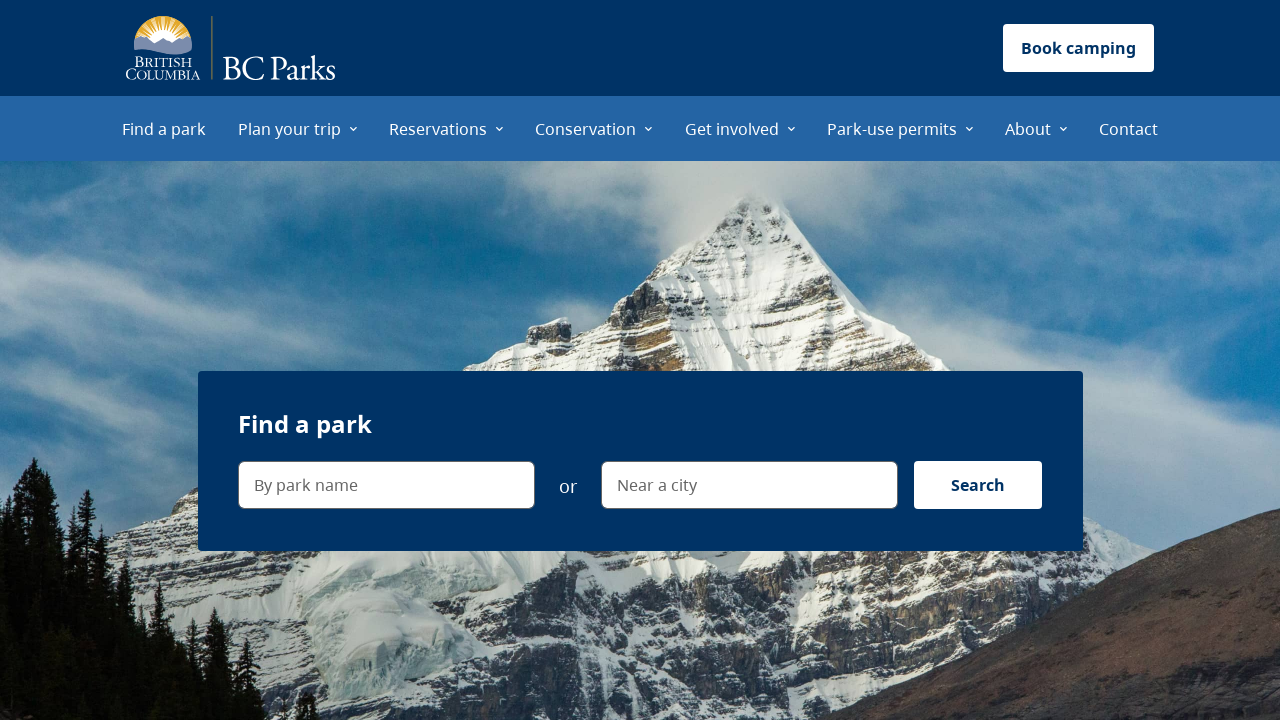

Waited for page to fully load with networkidle state
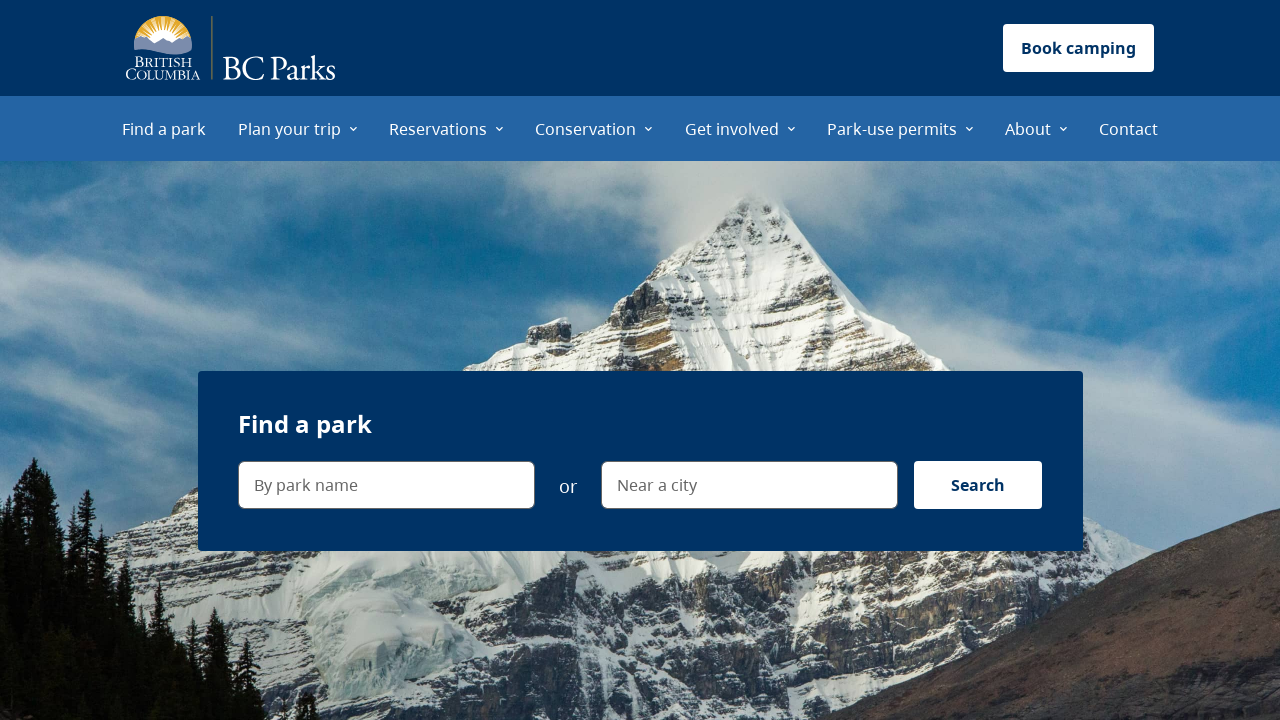

Clicked on 'Find a park' menu item at (164, 128) on internal:role=menuitem[name="Find a park"i]
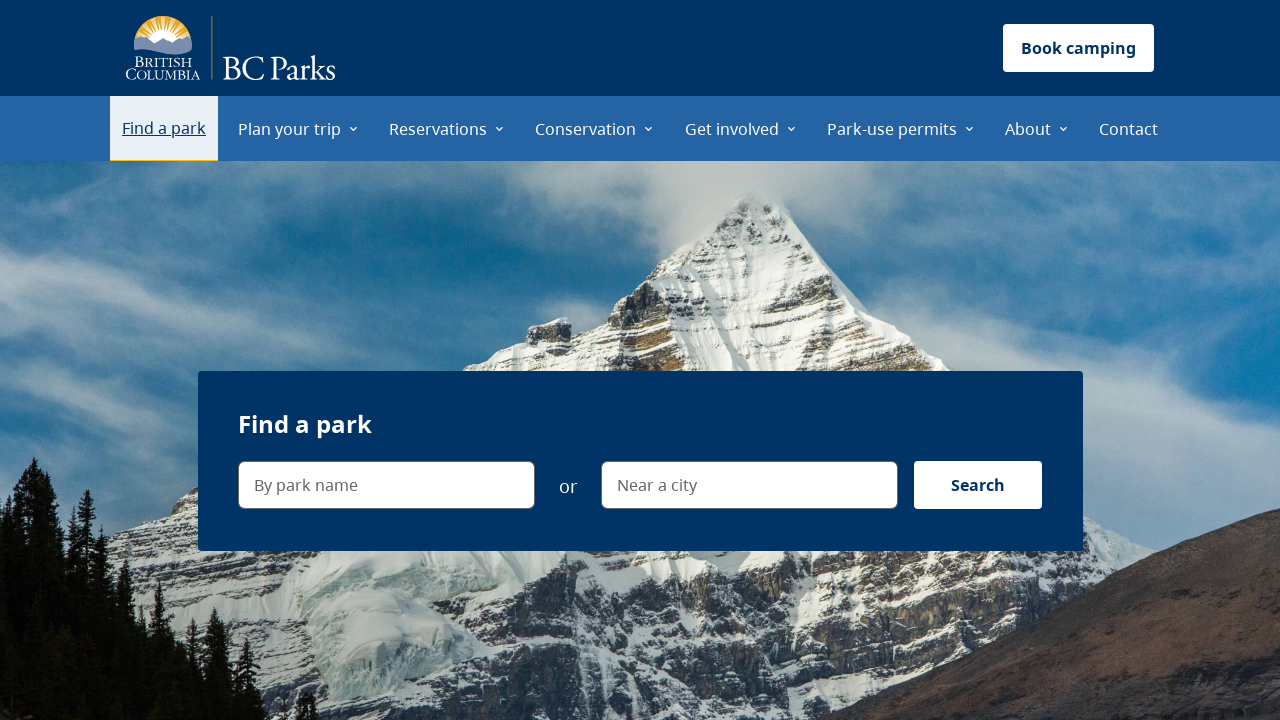

Verified redirect to find-a-park page with correct URL
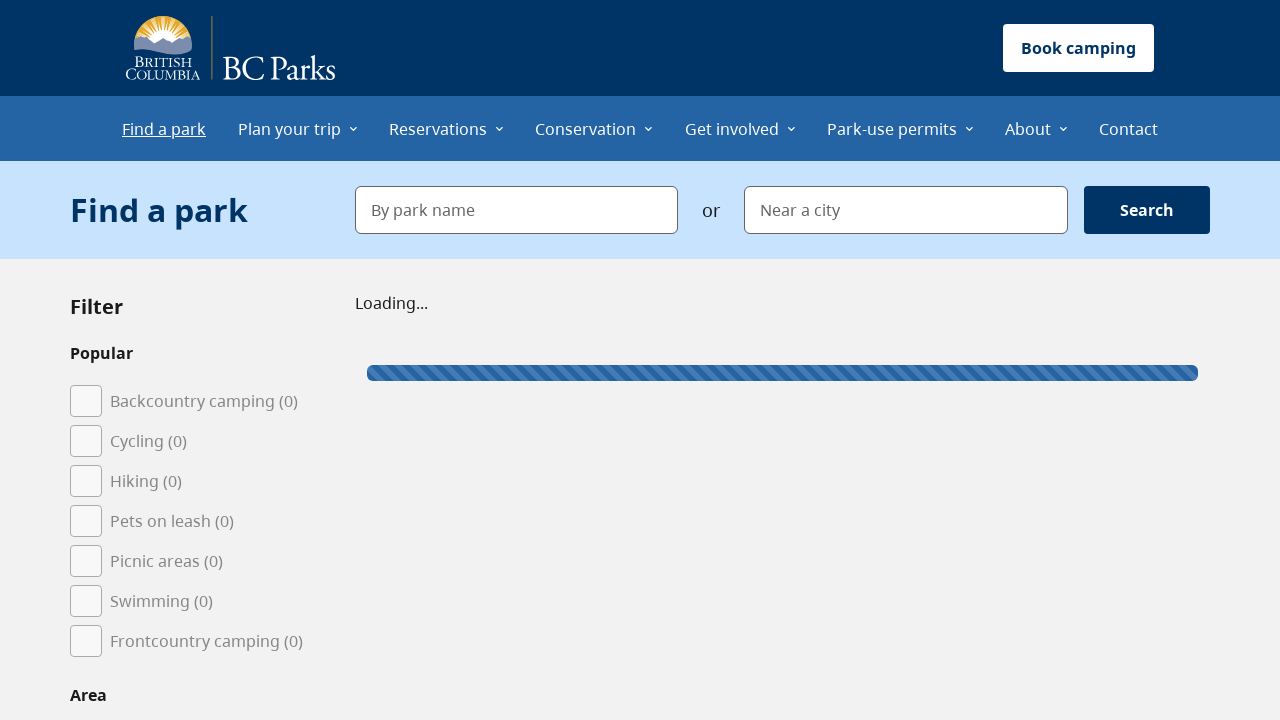

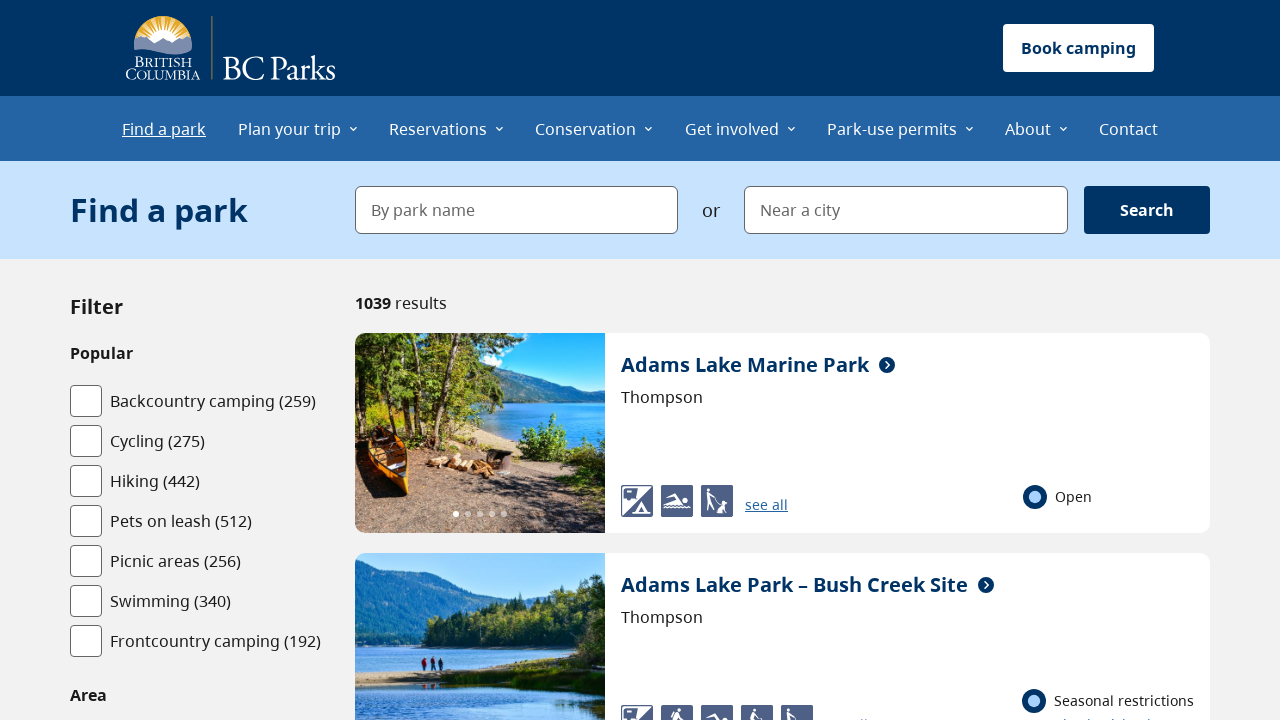